Tests flight search functionality by selecting departure and arrival cities, then navigating to the results page to verify flight listings are displayed

Starting URL: https://blazedemo.com/

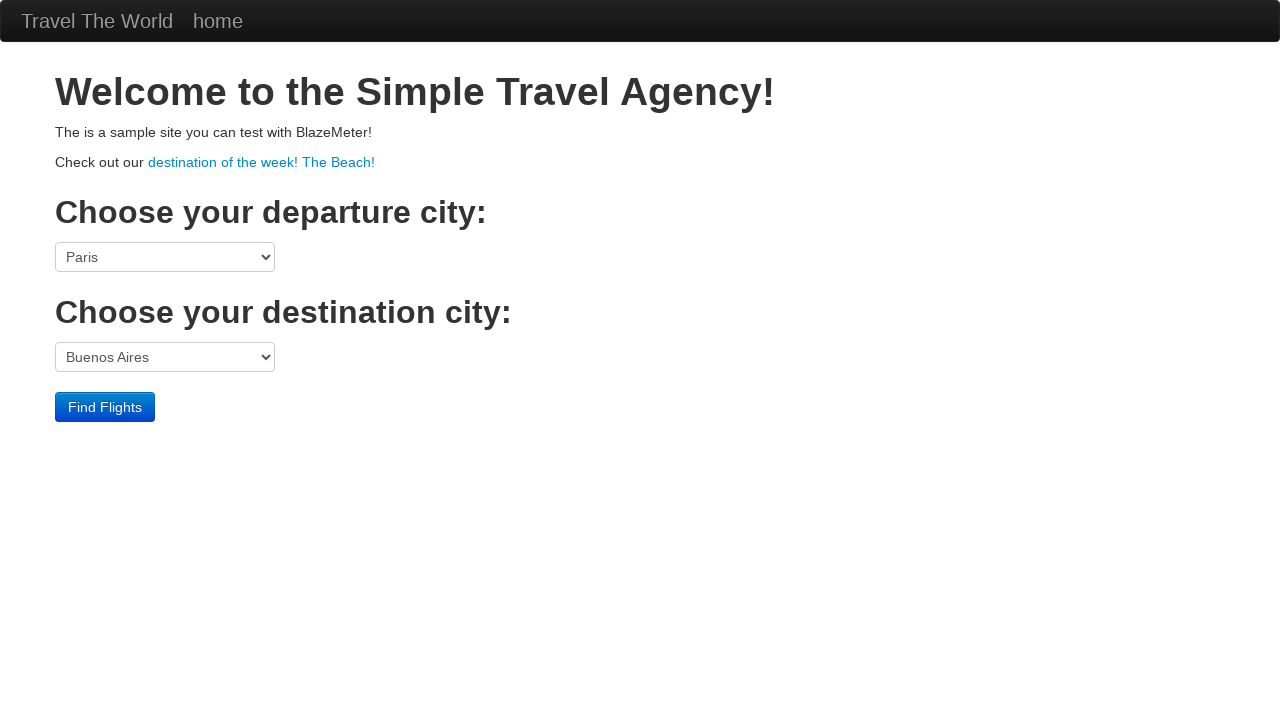

Selected departure city (Boston) from dropdown on select[name='fromPort']
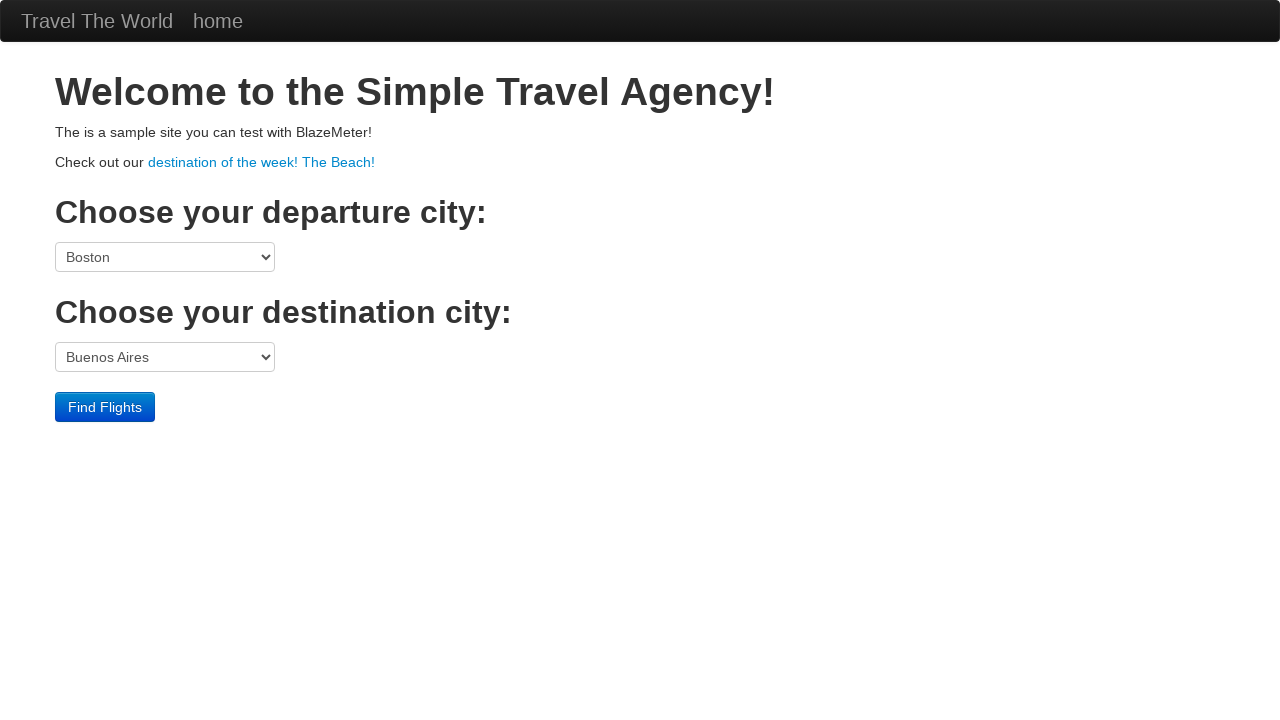

Selected destination city (Rome) from dropdown on select[name='toPort']
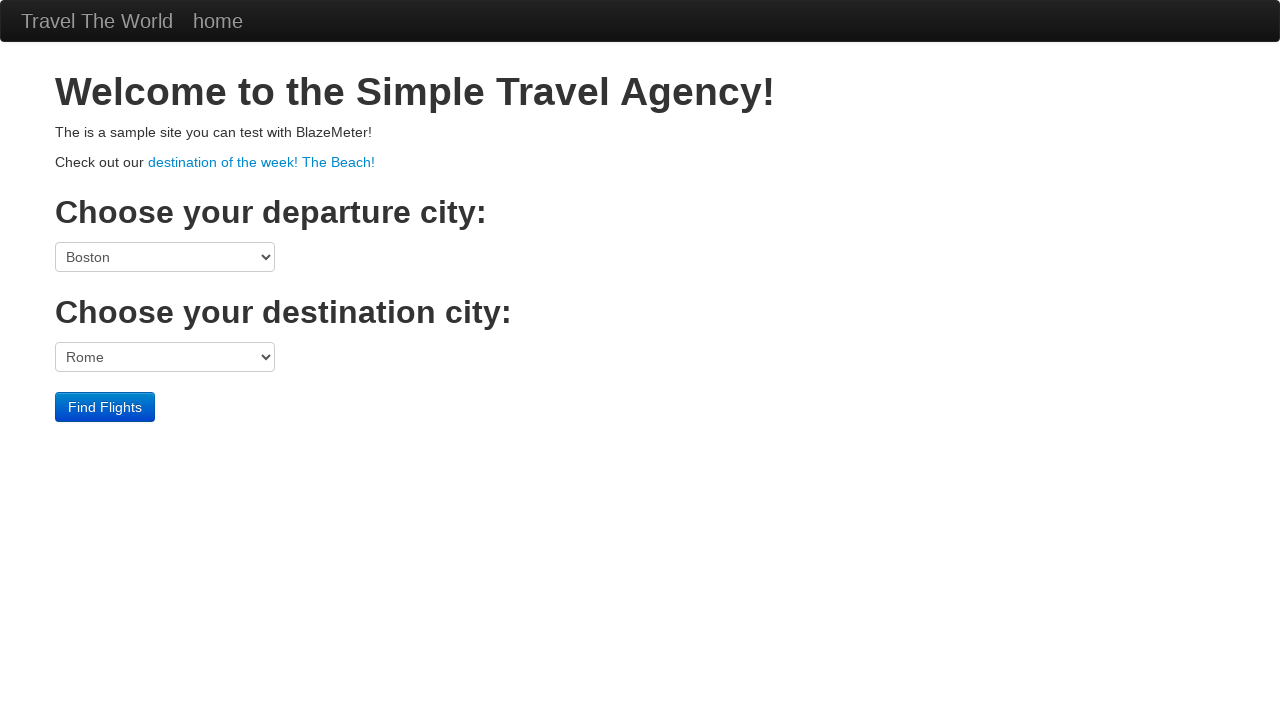

Clicked Find Flights button to search for flights at (105, 407) on input[type='submit']
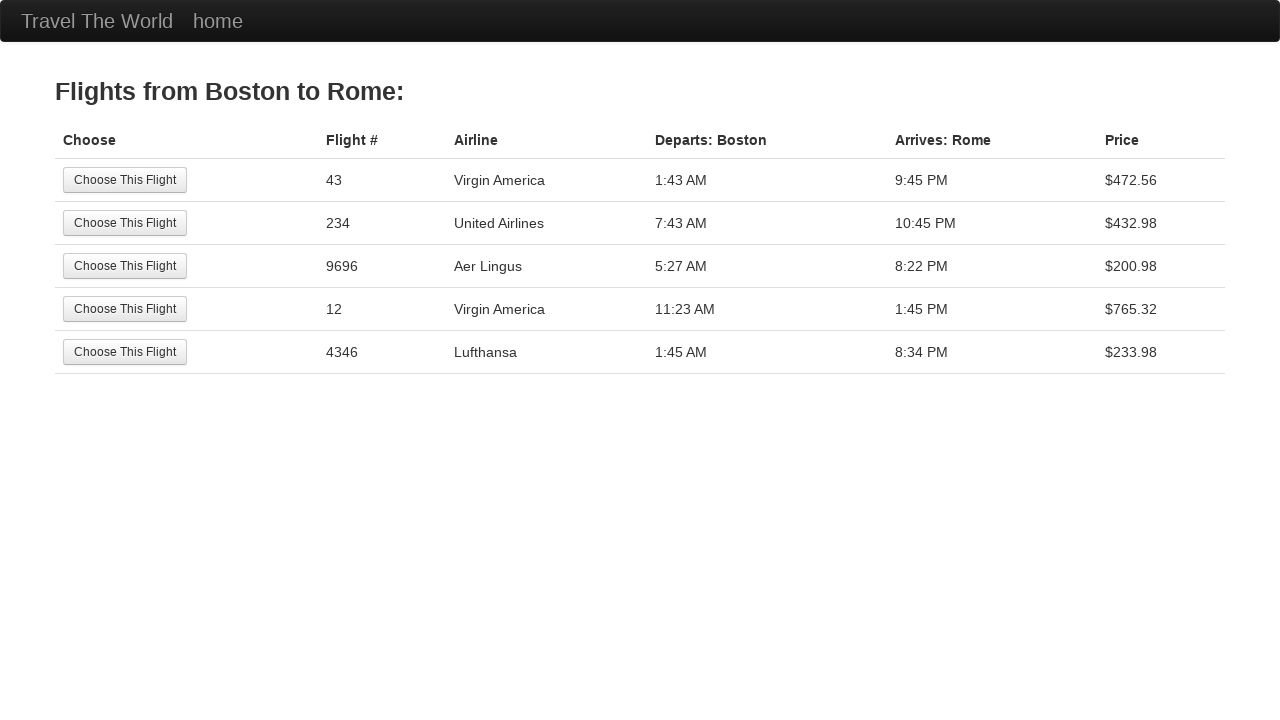

Flight results table loaded successfully
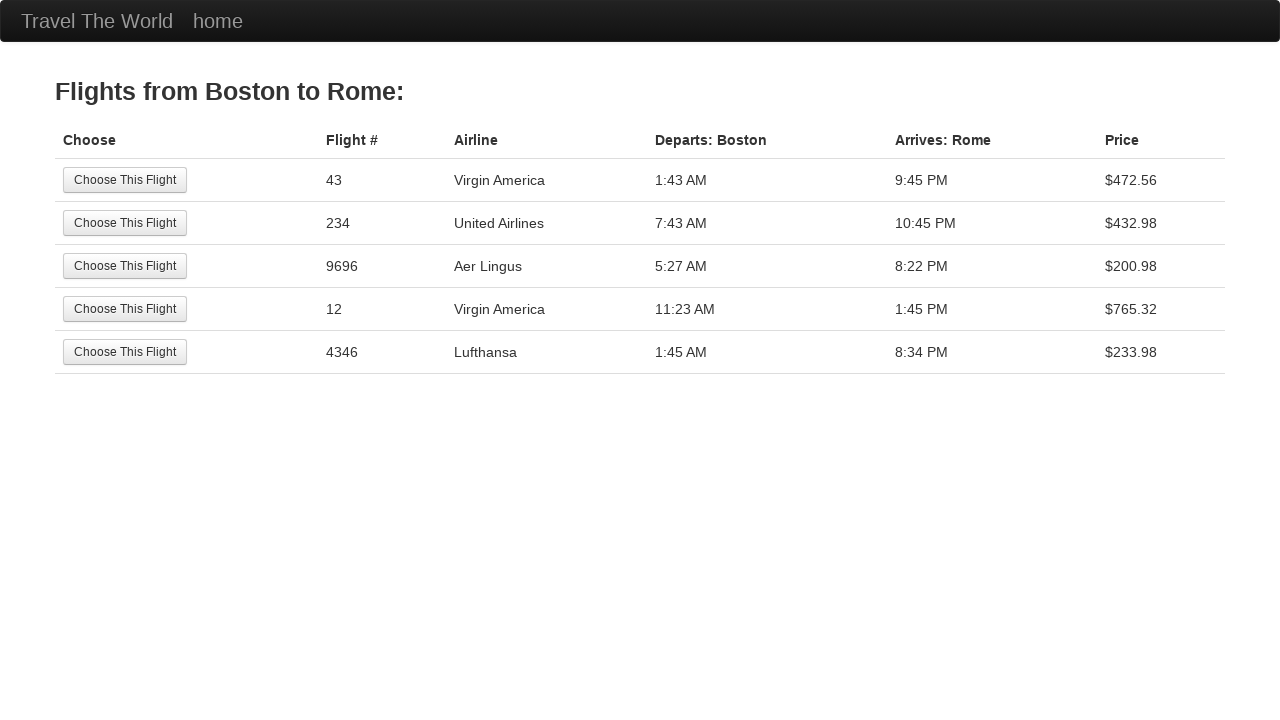

Verified flight listings are displayed in results table
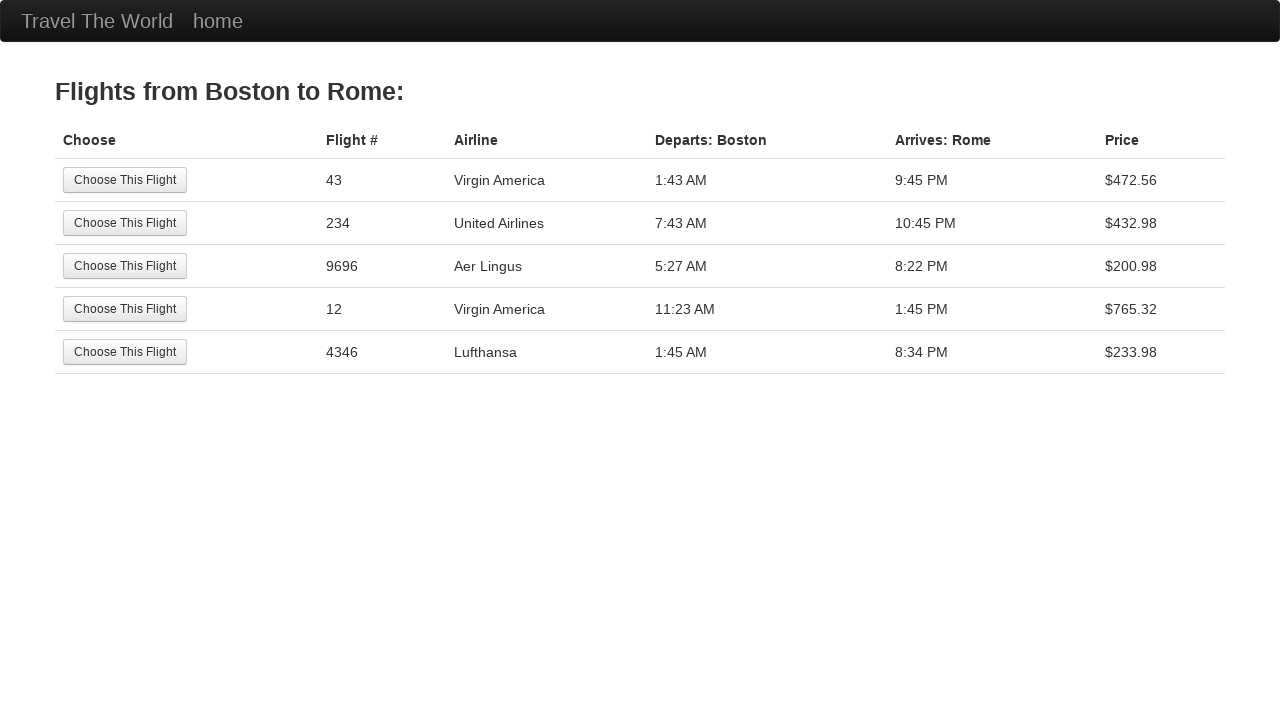

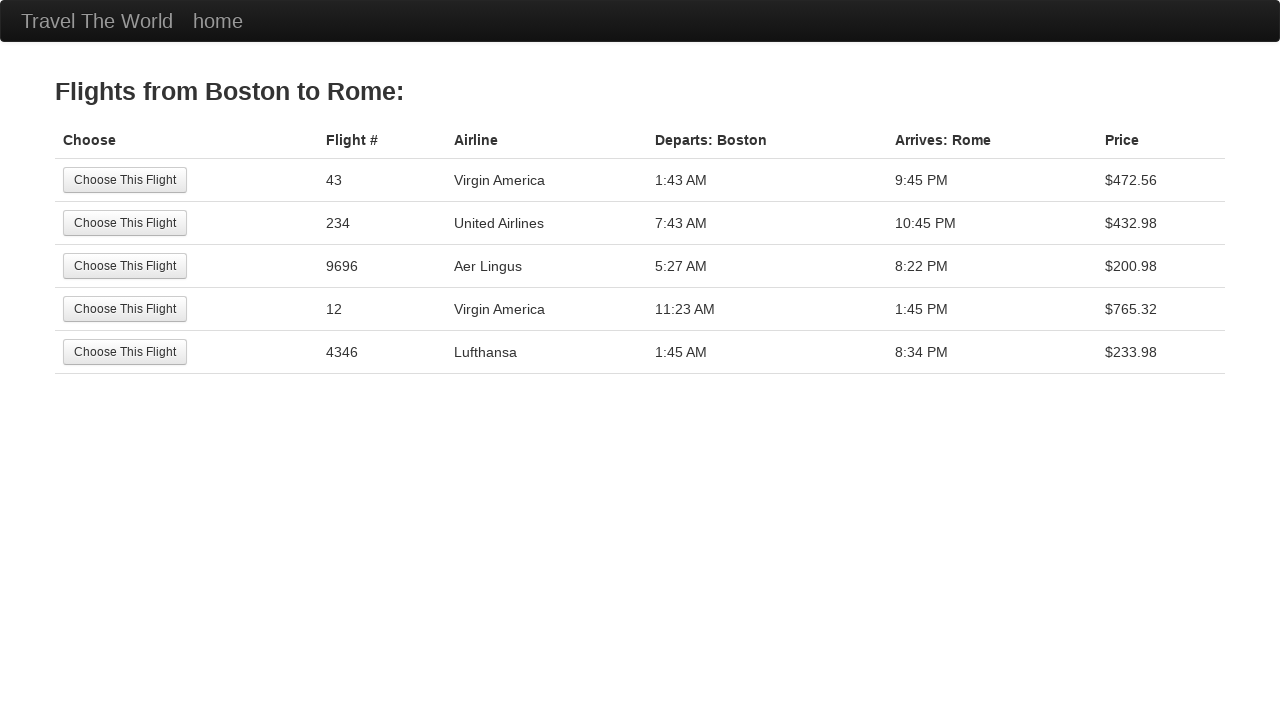